Tests W3Schools Python tutorial by opening a code editor in a new window, running the code, and then switching back to submit an answer

Starting URL: https://www.w3schools.com/python/default.asp

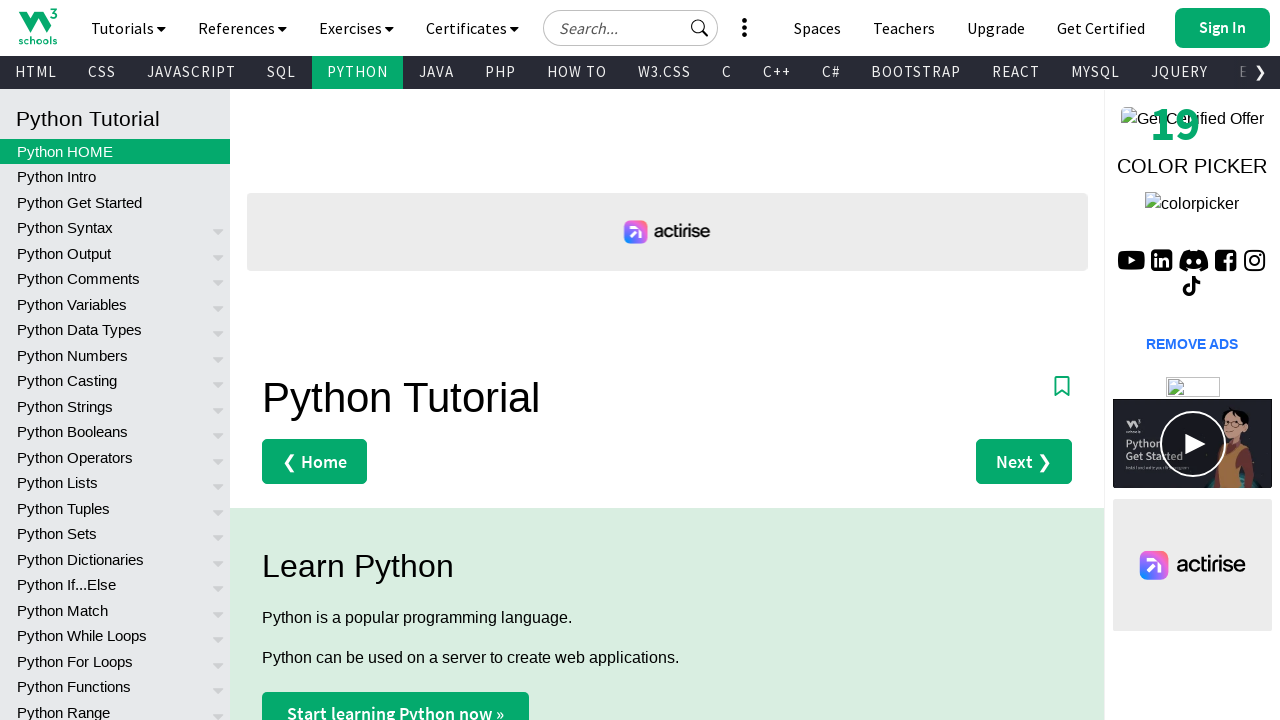

Scrolled down 500 pixels to reveal 'Try it Yourself' link
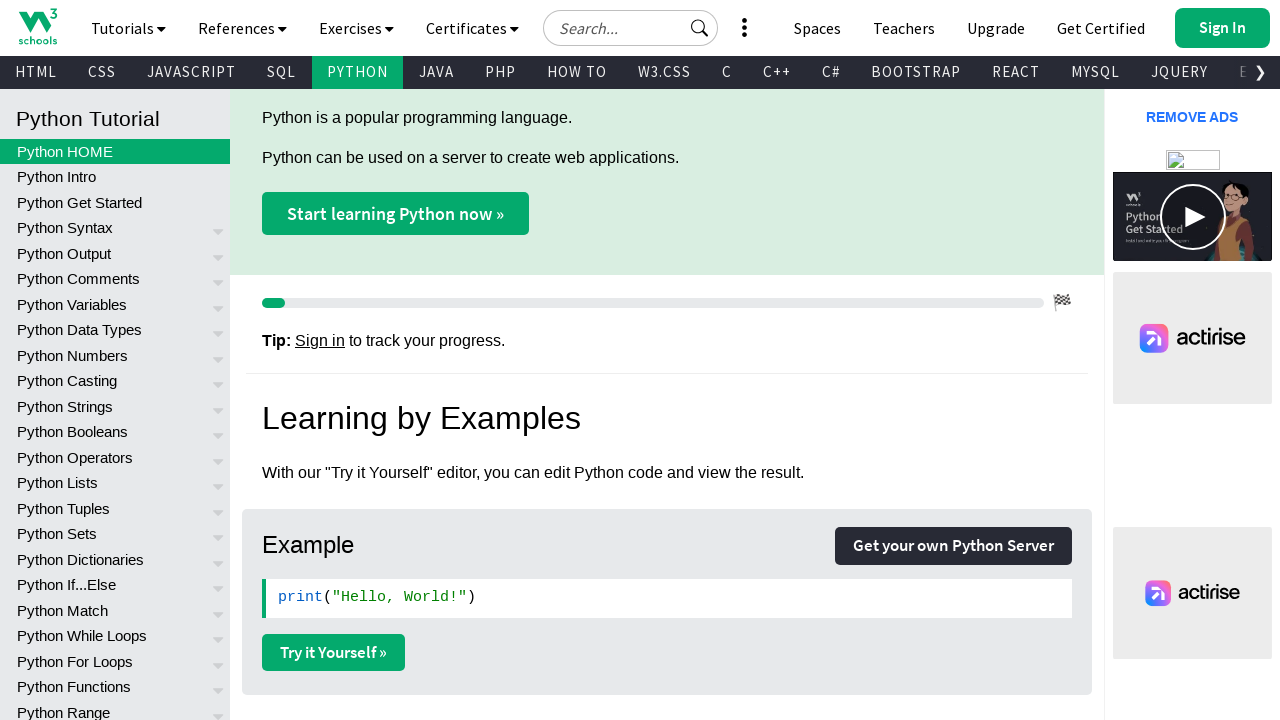

Clicked 'Try it Yourself' link to open code editor in new window at (334, 653) on text=Try it Yourself »
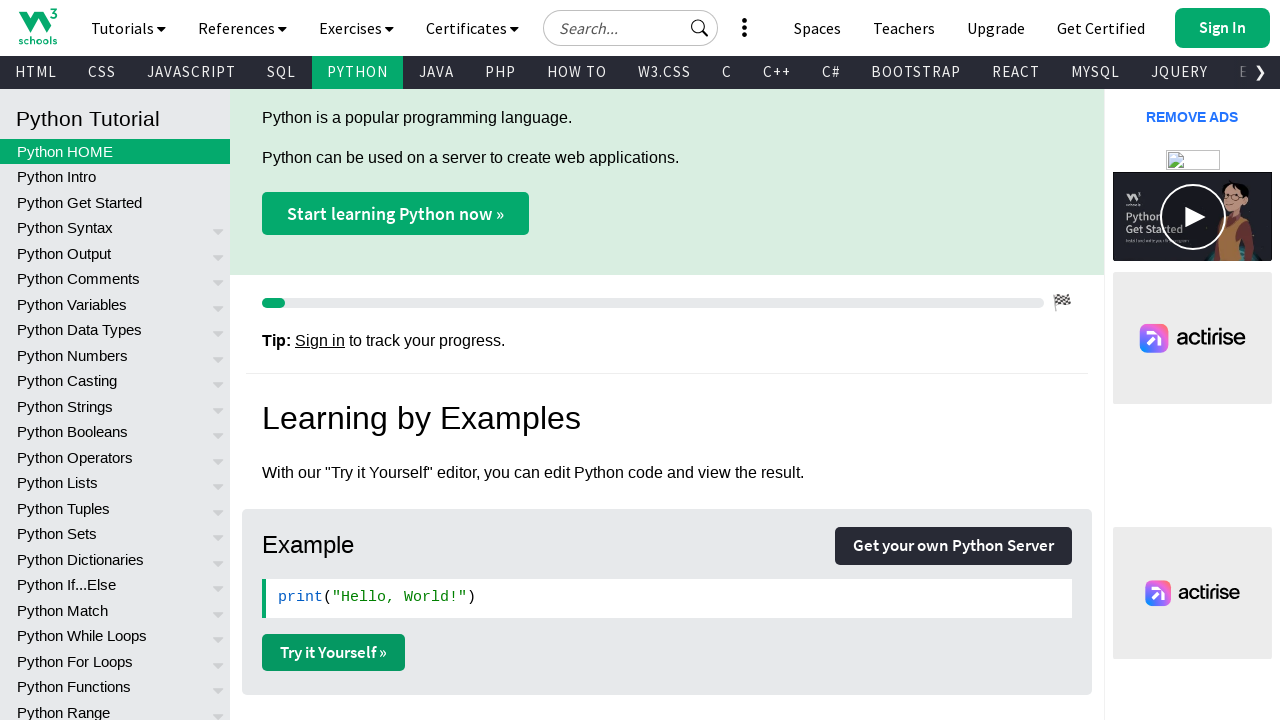

Clicked Run button in code editor window at (295, 22) on #runbtn
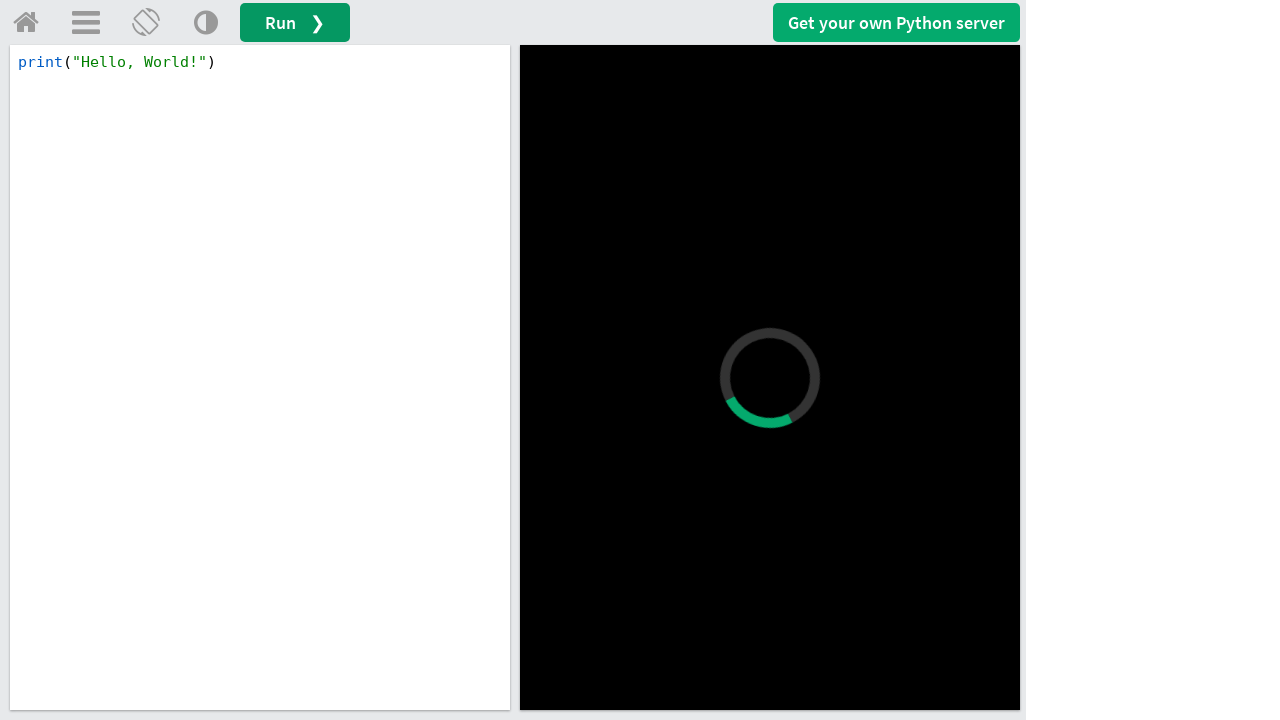

Clicked 'Submit Answer' button to submit the answer at (667, 360) on xpath=//button[text()='Submit Answer »']
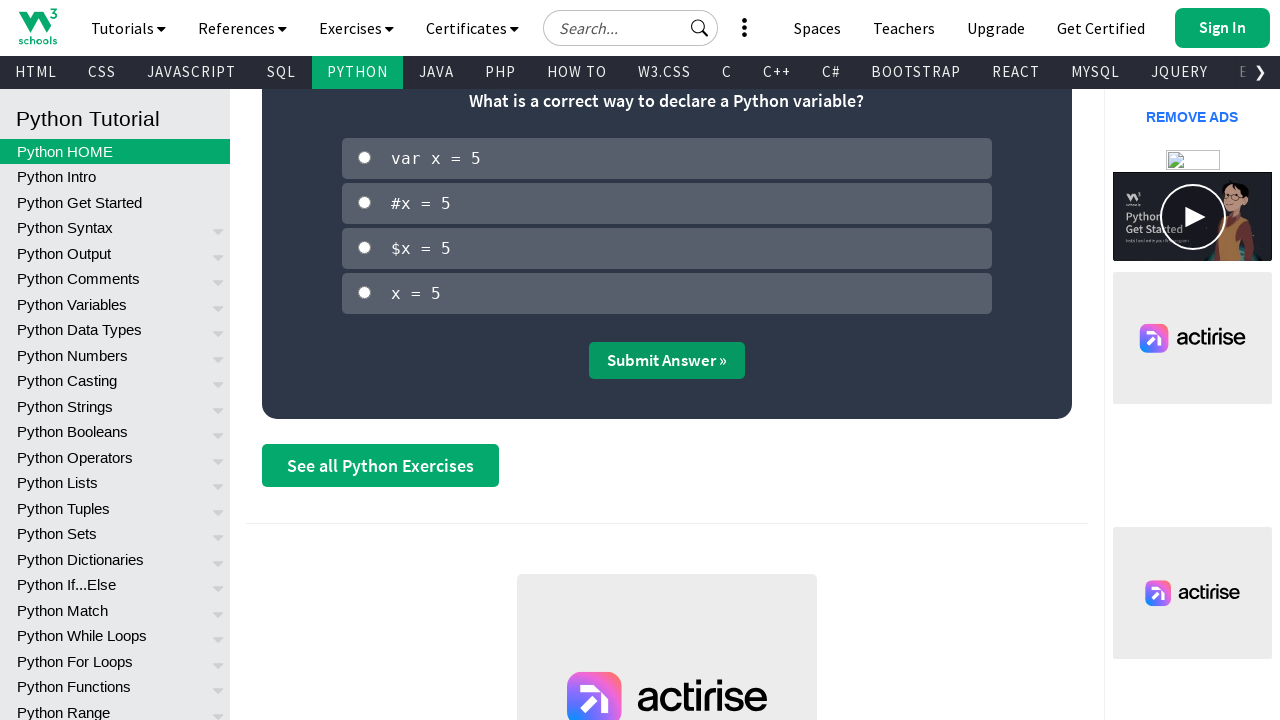

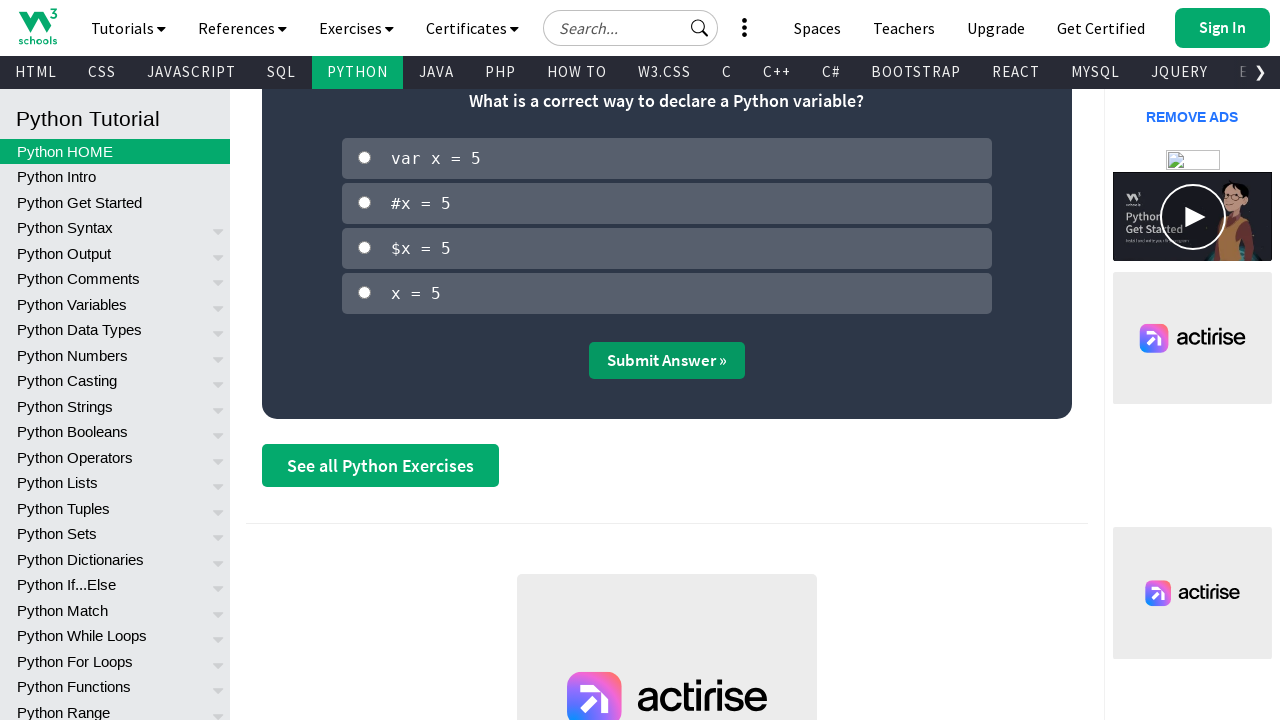